Tests clicking through all radio buttons in the answers to question 2 to verify they are enabled

Starting URL: https://shemsvcollege.github.io/Trivia/

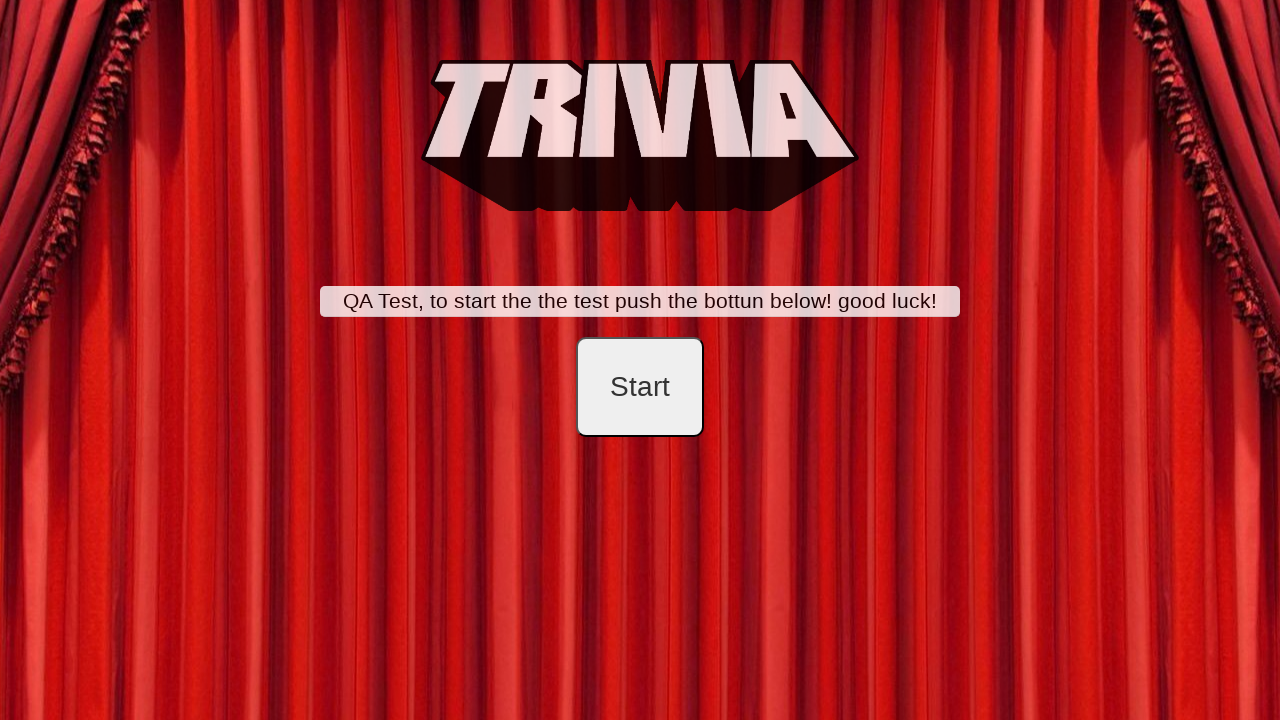

Clicked start button at (640, 387) on #startB
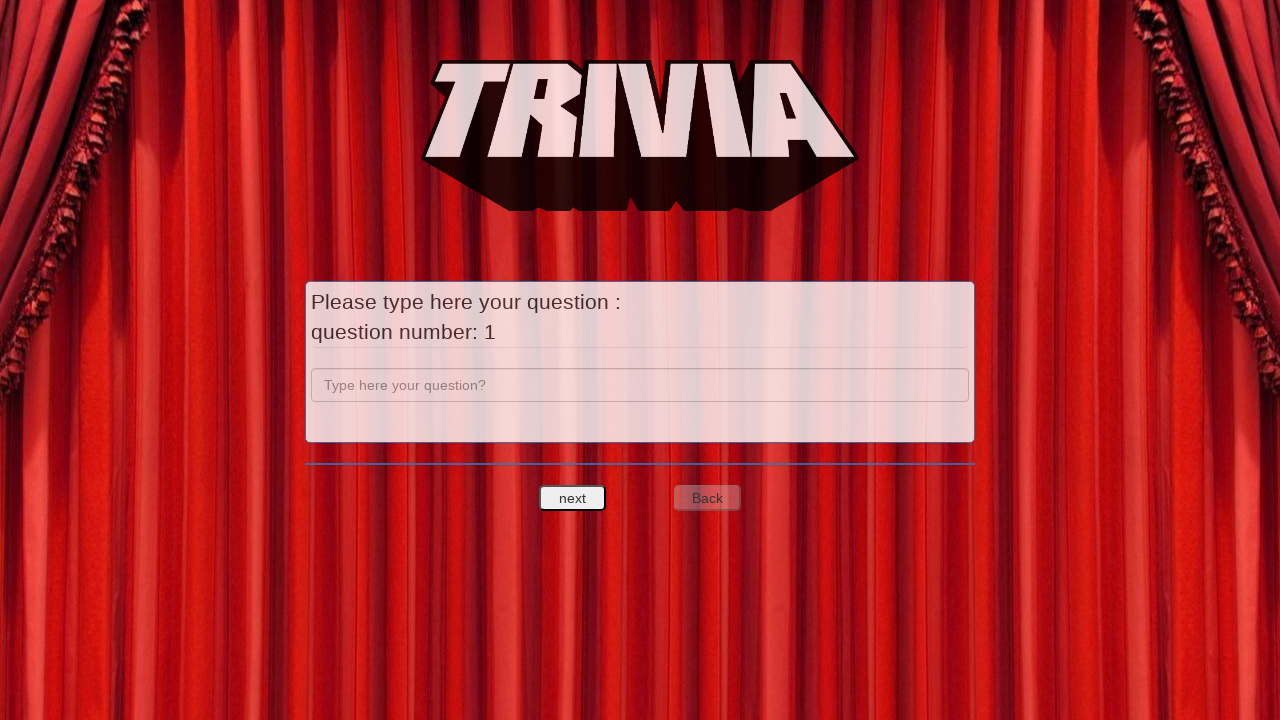

Filled question 1 input with 'a' on input[name='question']
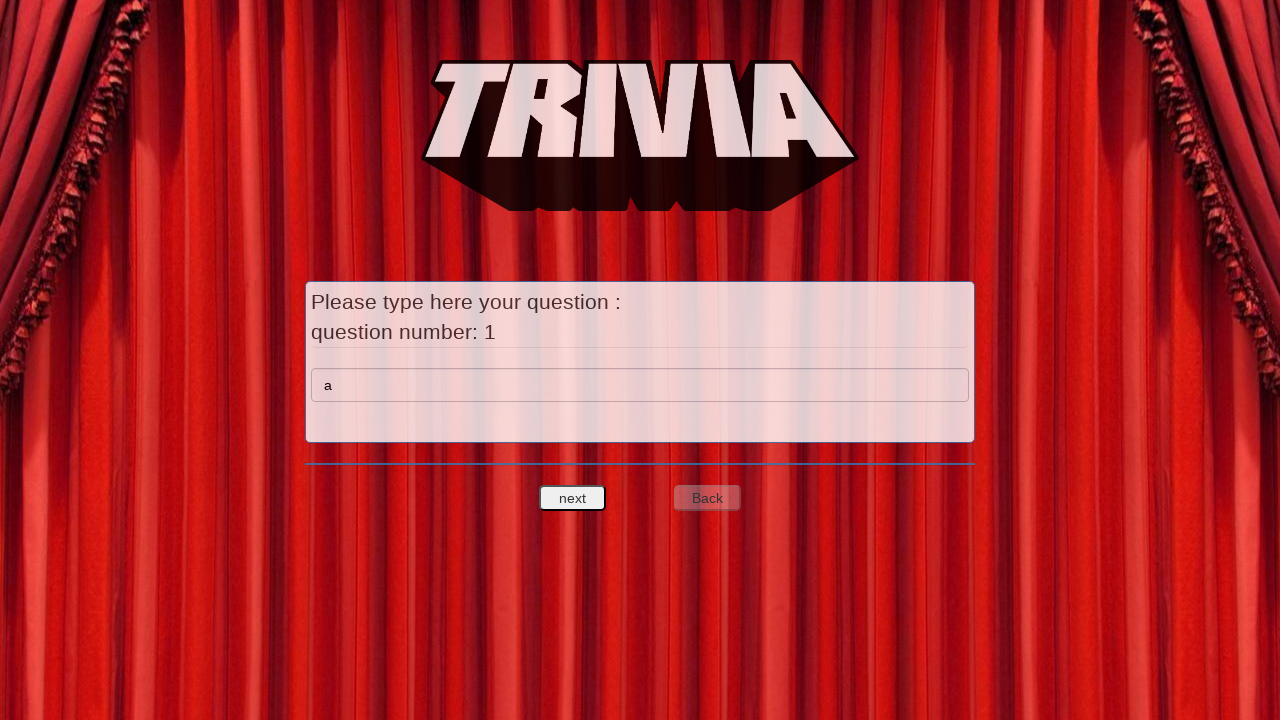

Clicked next question button after question 1 at (573, 498) on #nextquest
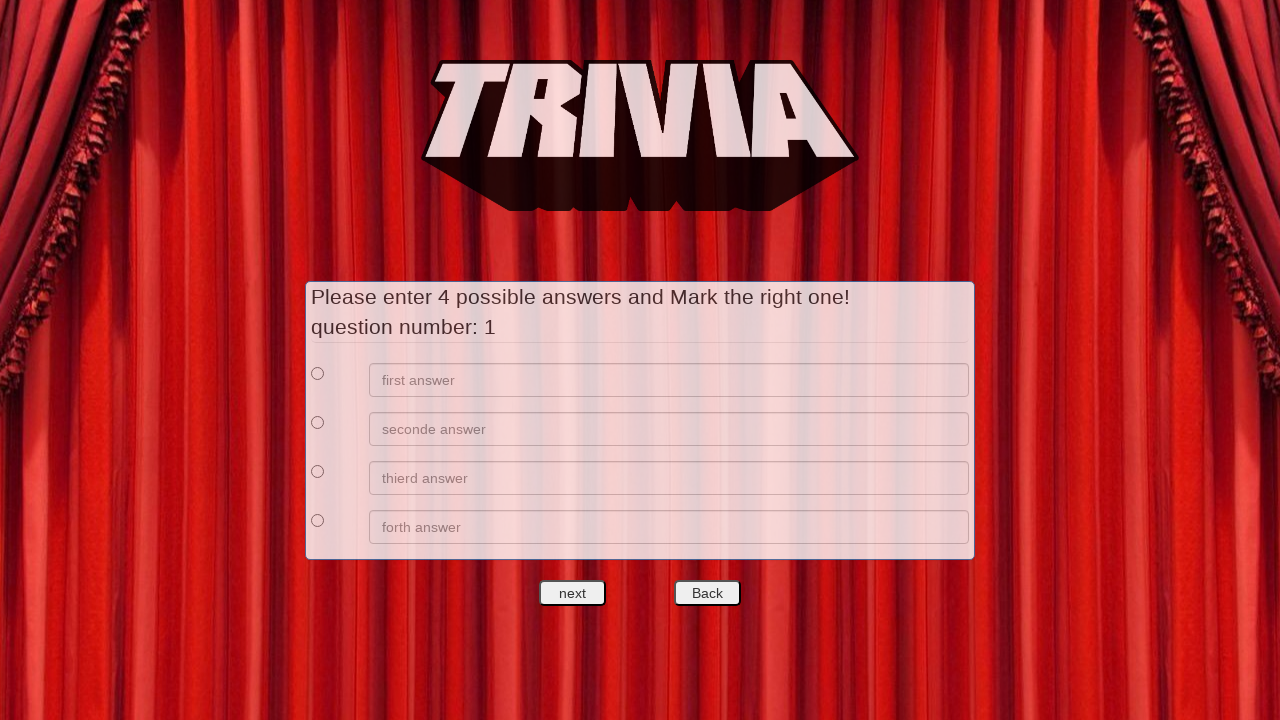

Filled first answer option with 'a' on xpath=//*[@id='answers']/div[1]/div[2]/input
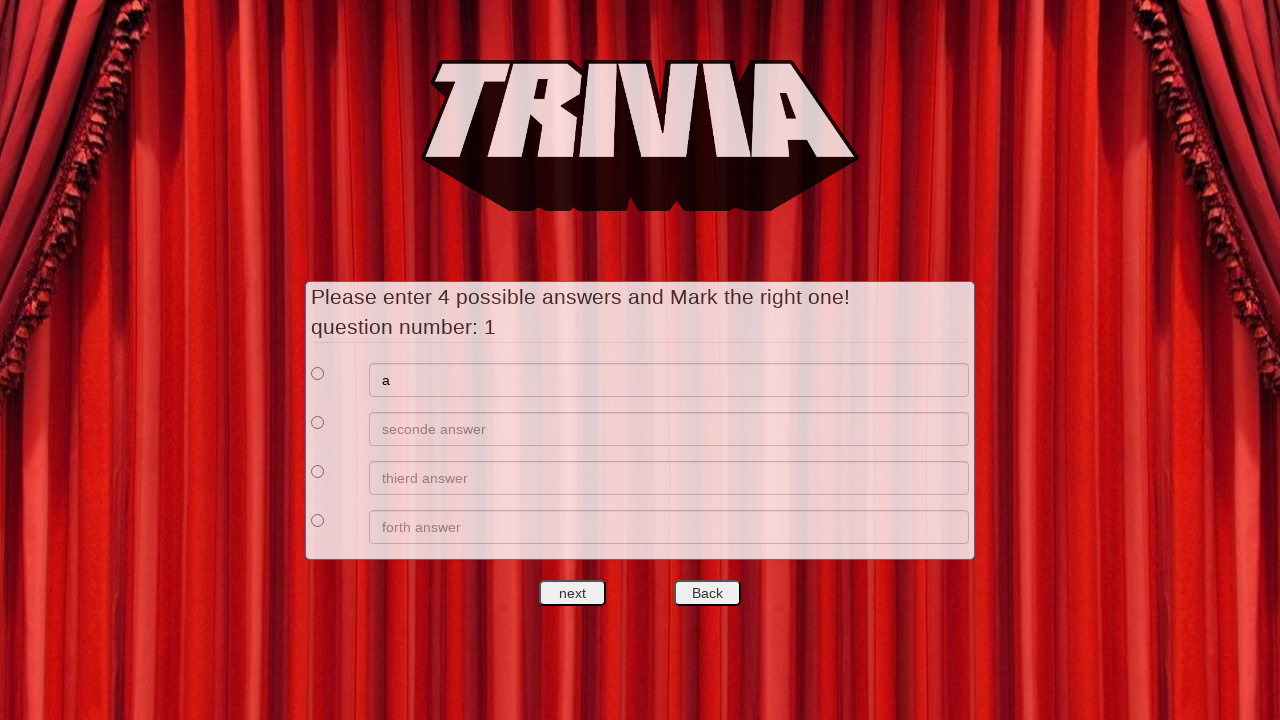

Filled second answer option with 'b' on xpath=//*[@id='answers']/div[2]/div[2]/input
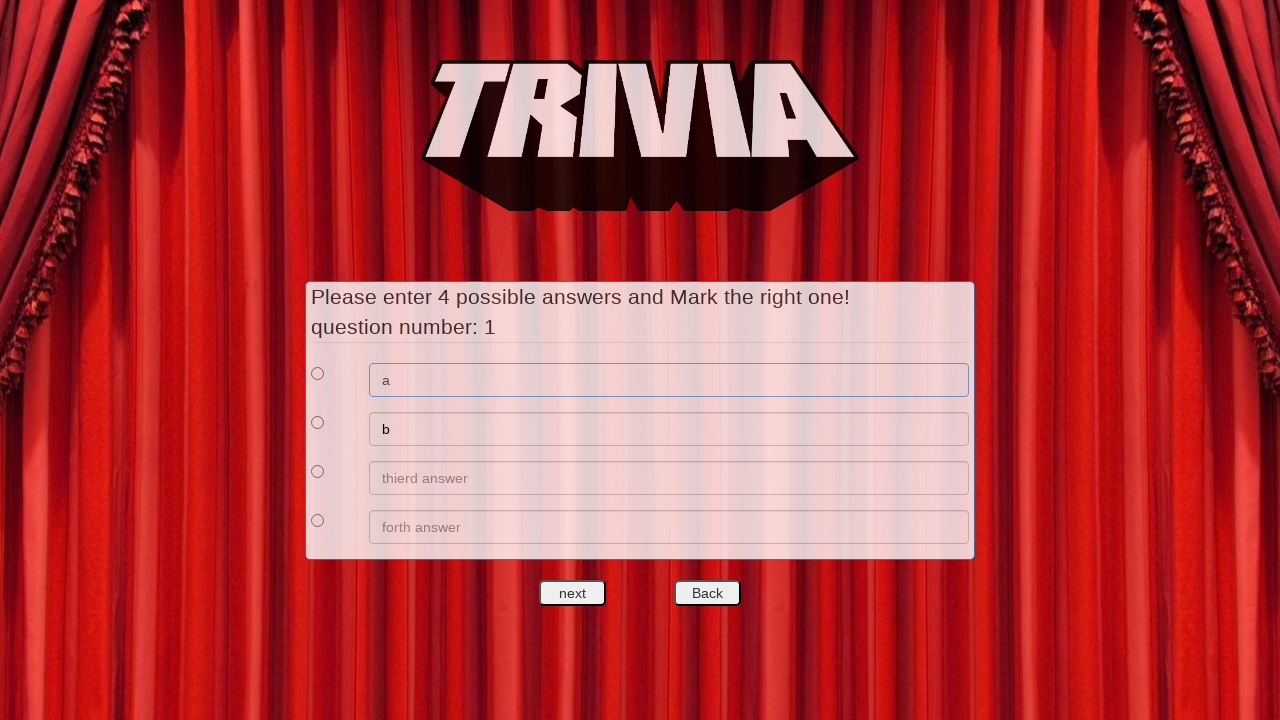

Filled third answer option with 'c' on xpath=//*[@id='answers']/div[3]/div[2]/input
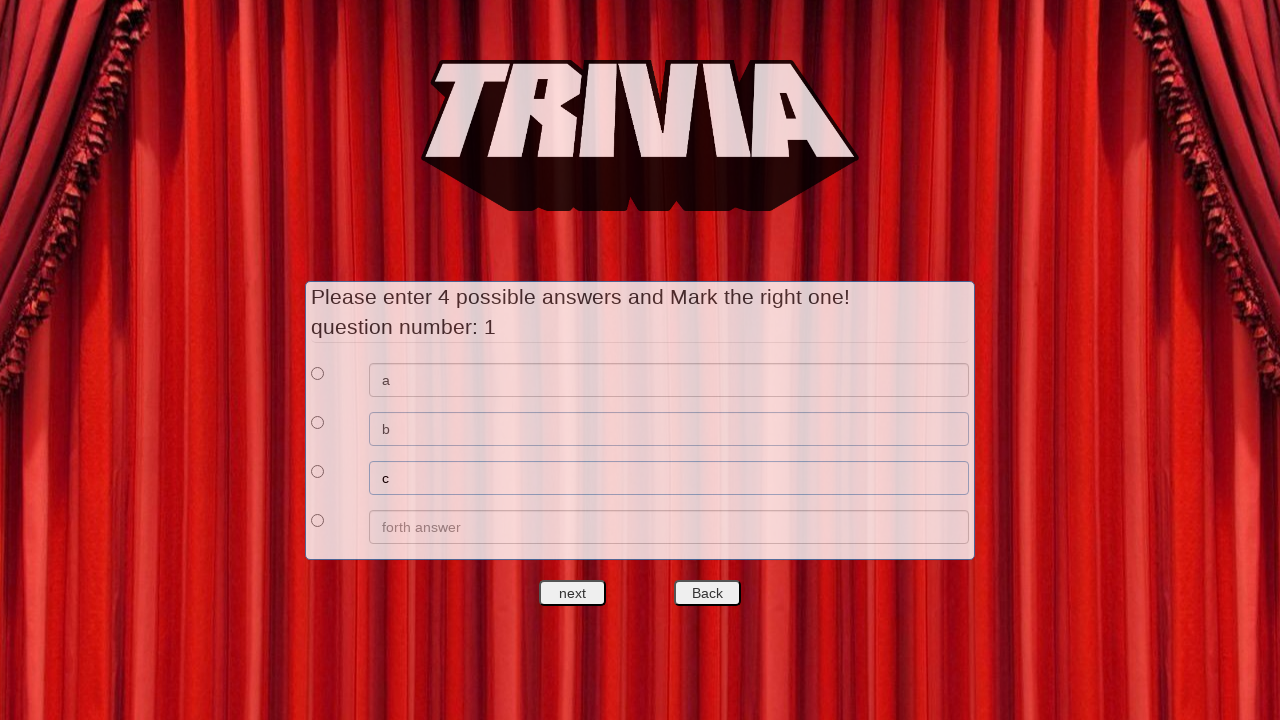

Filled fourth answer option with 'd' on xpath=//*[@id='answers']/div[4]/div[2]/input
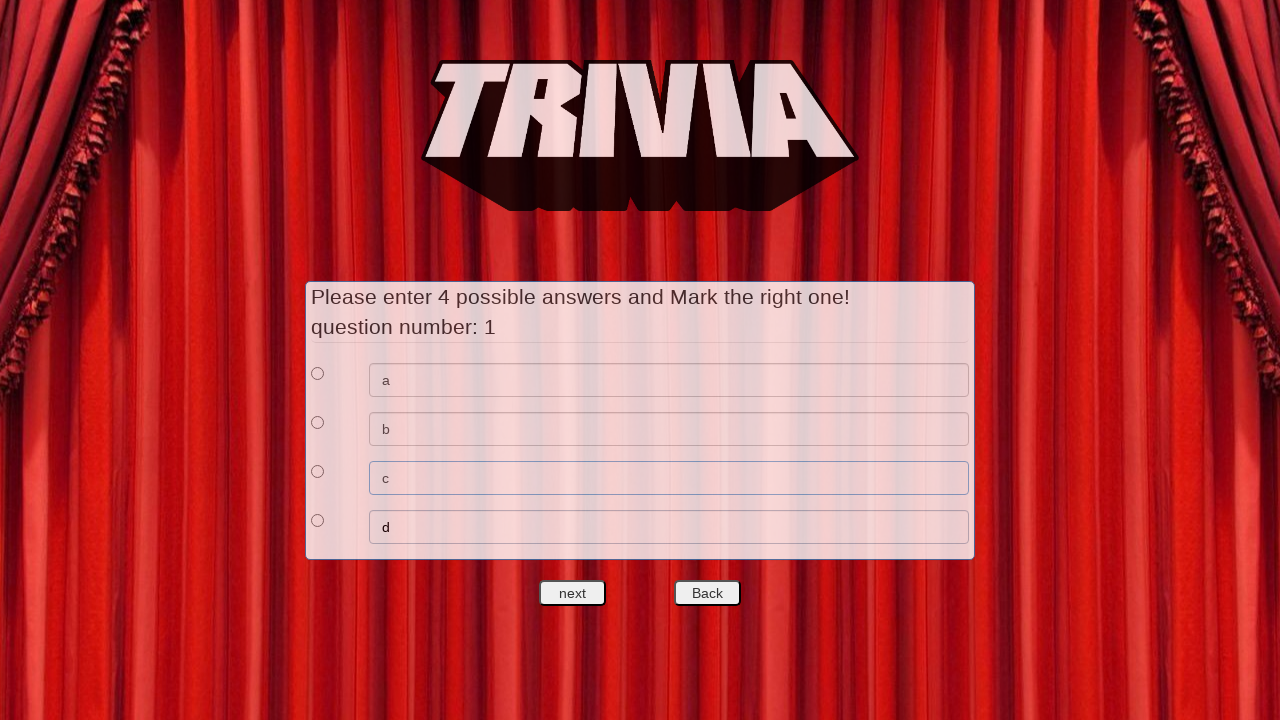

Selected first radio button for question 1 at (318, 373) on xpath=//*[@id='answers']/div[1]/div[1]/input
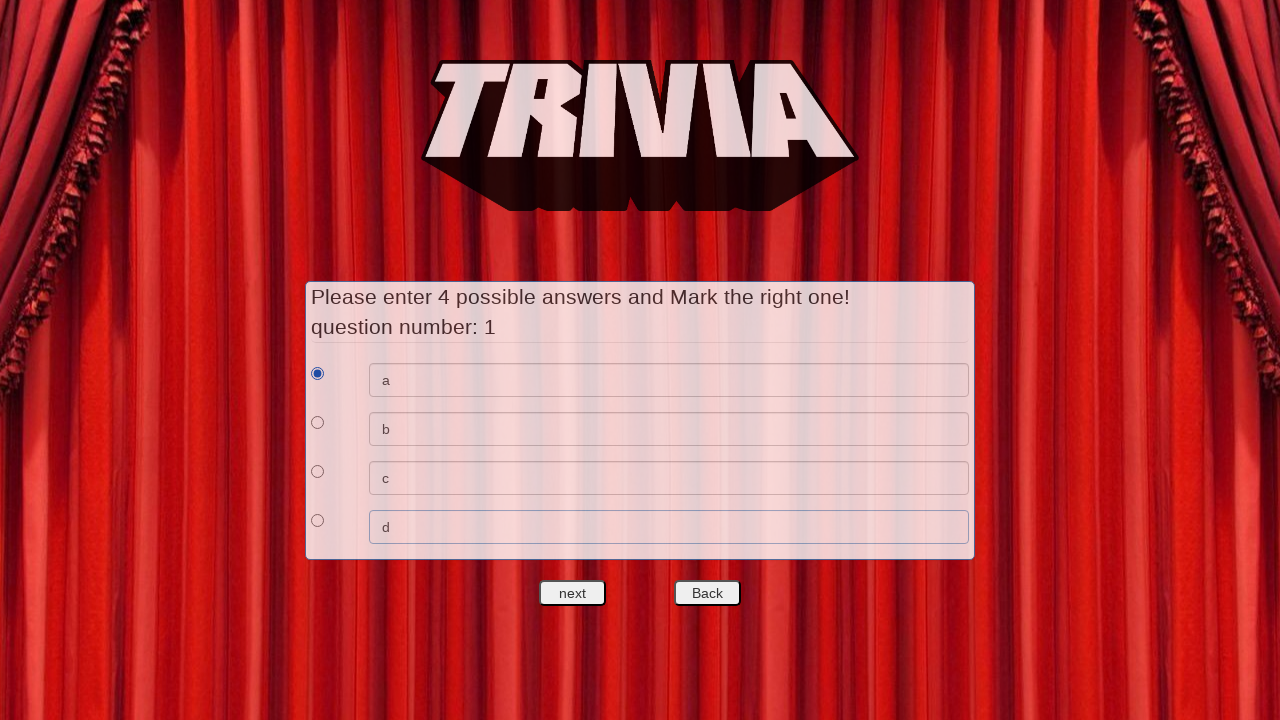

Clicked next question button to proceed to question 2 at (573, 593) on #nextquest
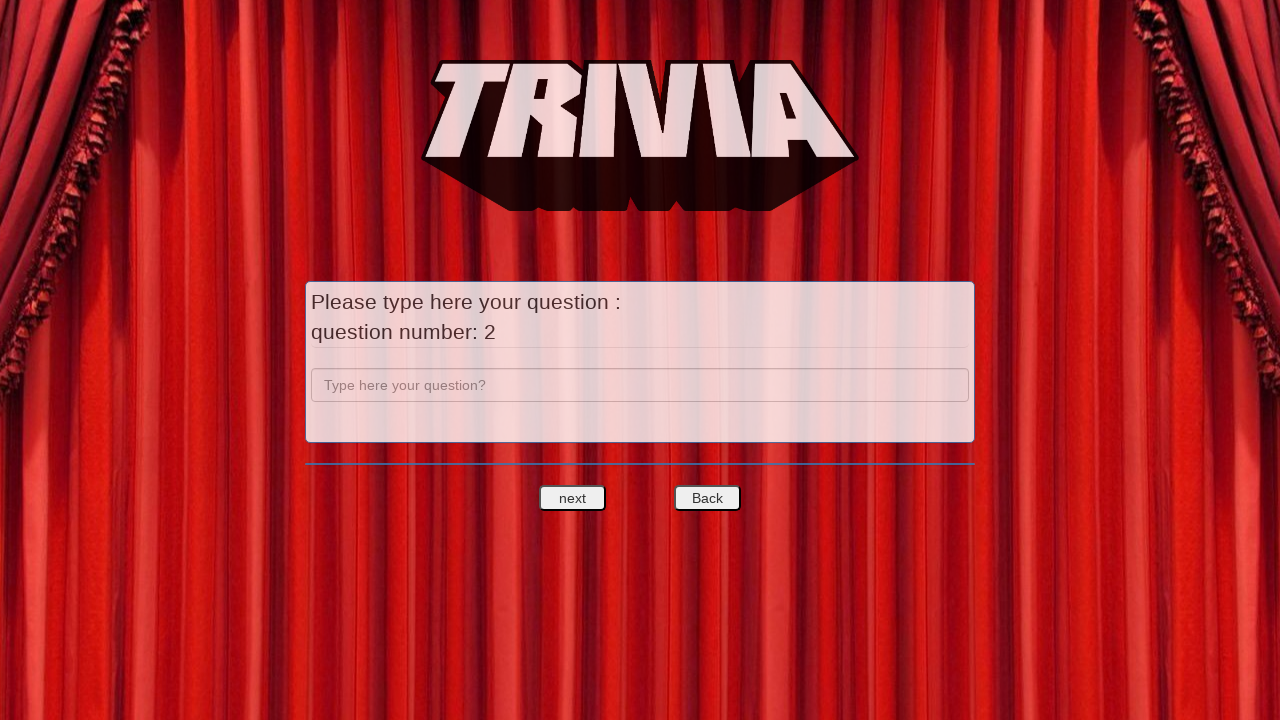

Filled question 2 input with 'b' on input[name='question']
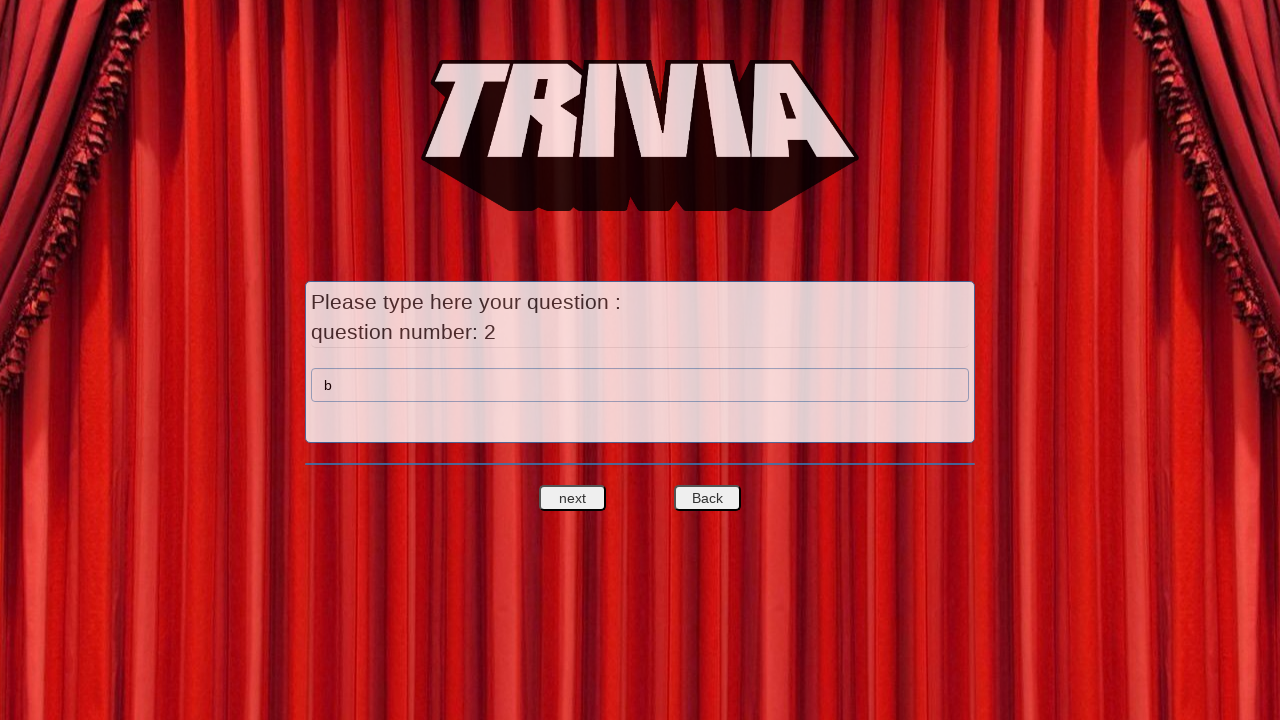

Clicked next question button after question 2 at (573, 498) on #nextquest
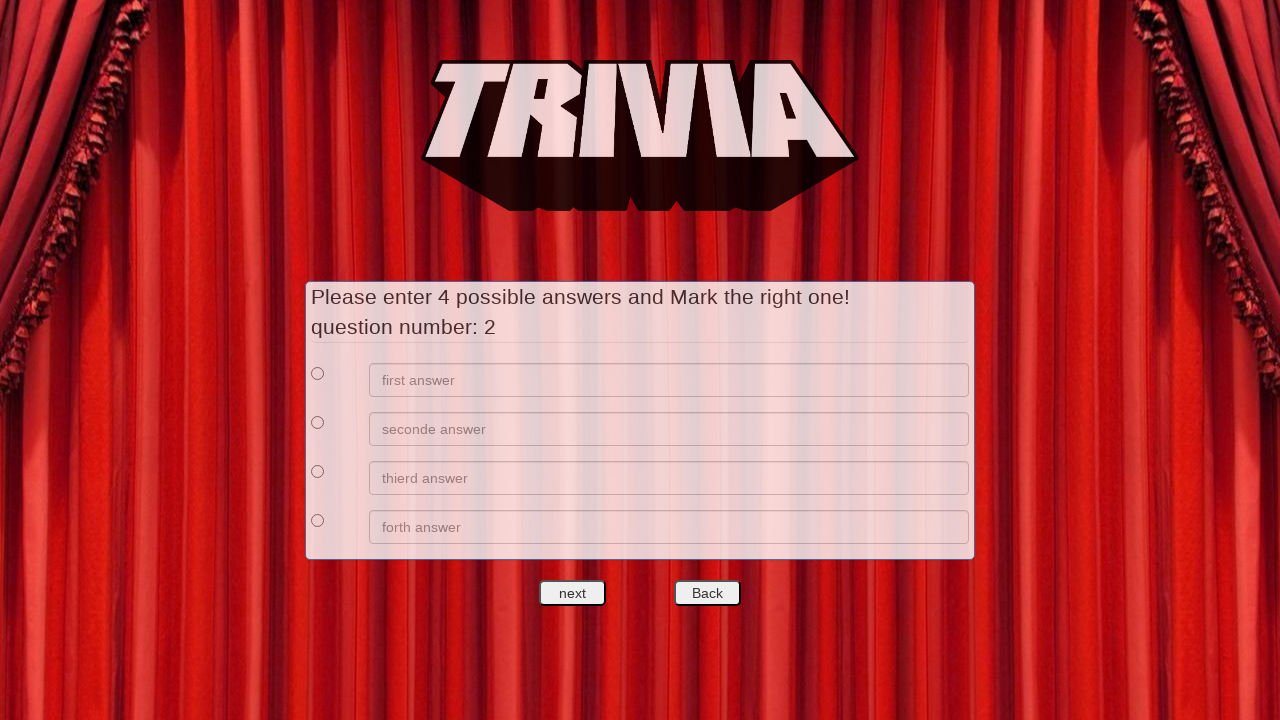

Clicked first radio button on question 2 answers at (318, 373) on xpath=//*[@id='answers']/div[1]/div[1]/input
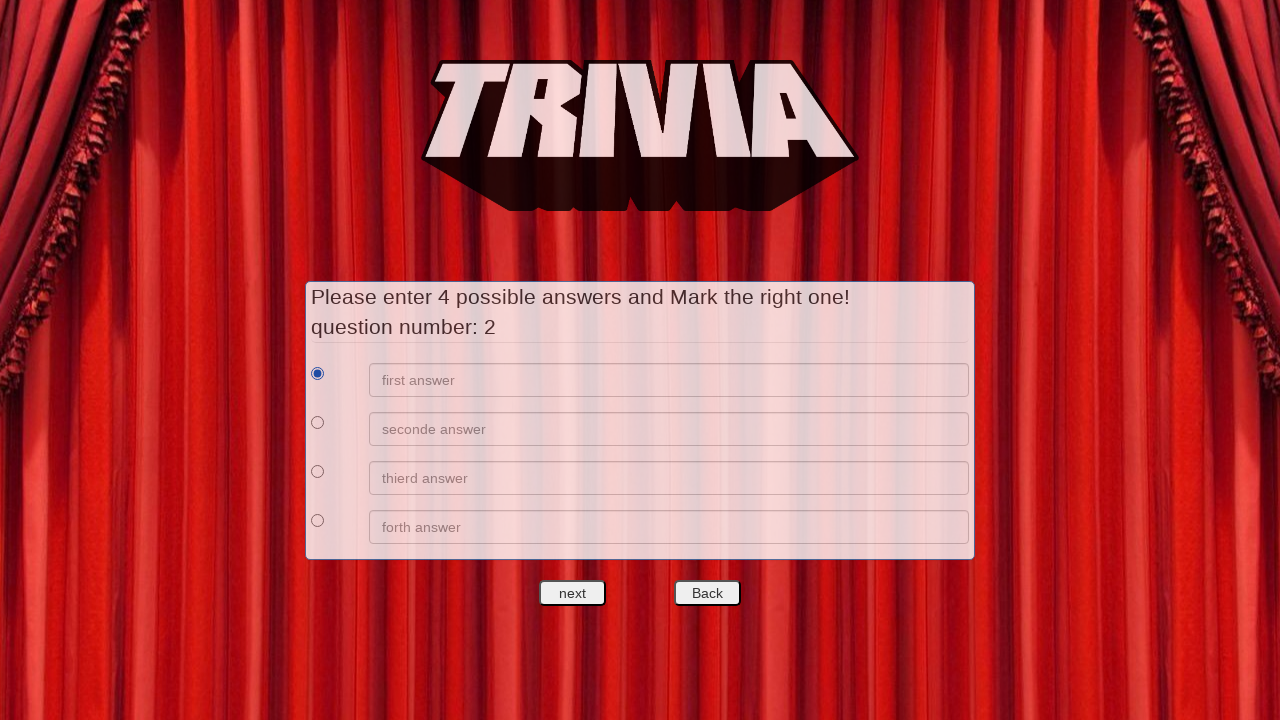

Clicked second radio button on question 2 answers at (318, 422) on xpath=//*[@id='answers']/div[2]/div[1]/input
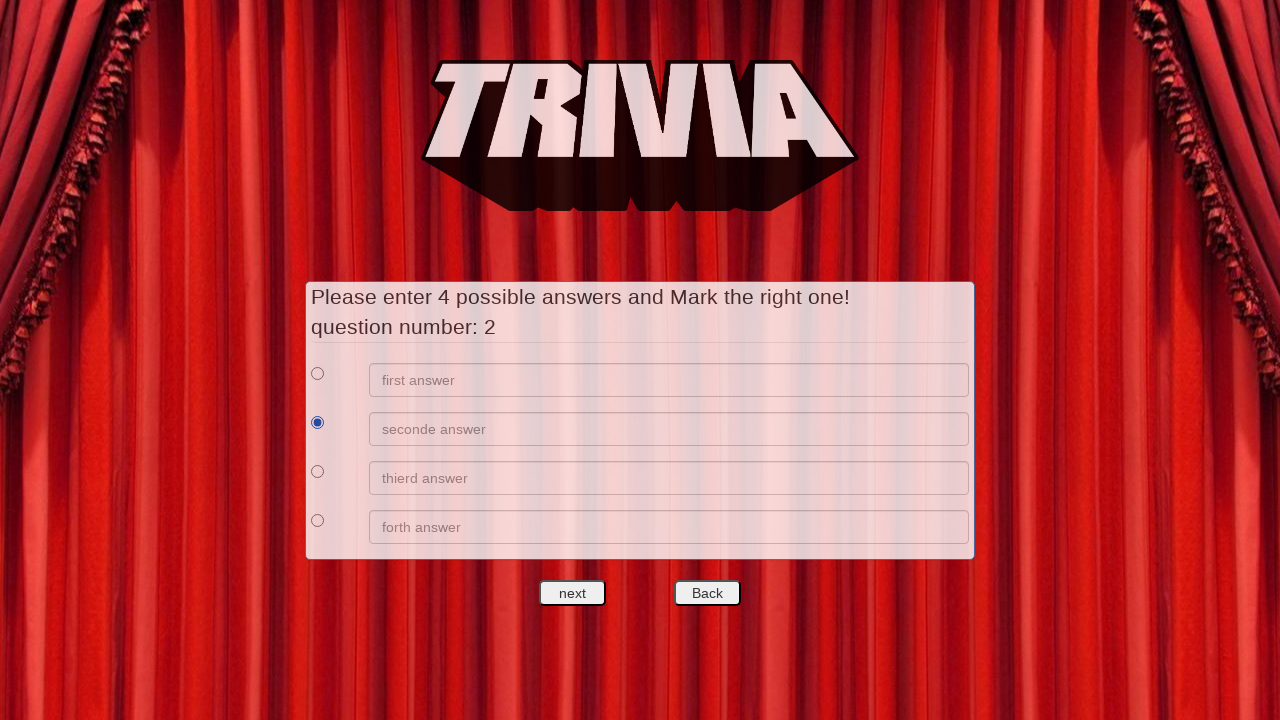

Clicked third radio button on question 2 answers at (318, 471) on xpath=//*[@id='answers']/div[3]/div[1]/input
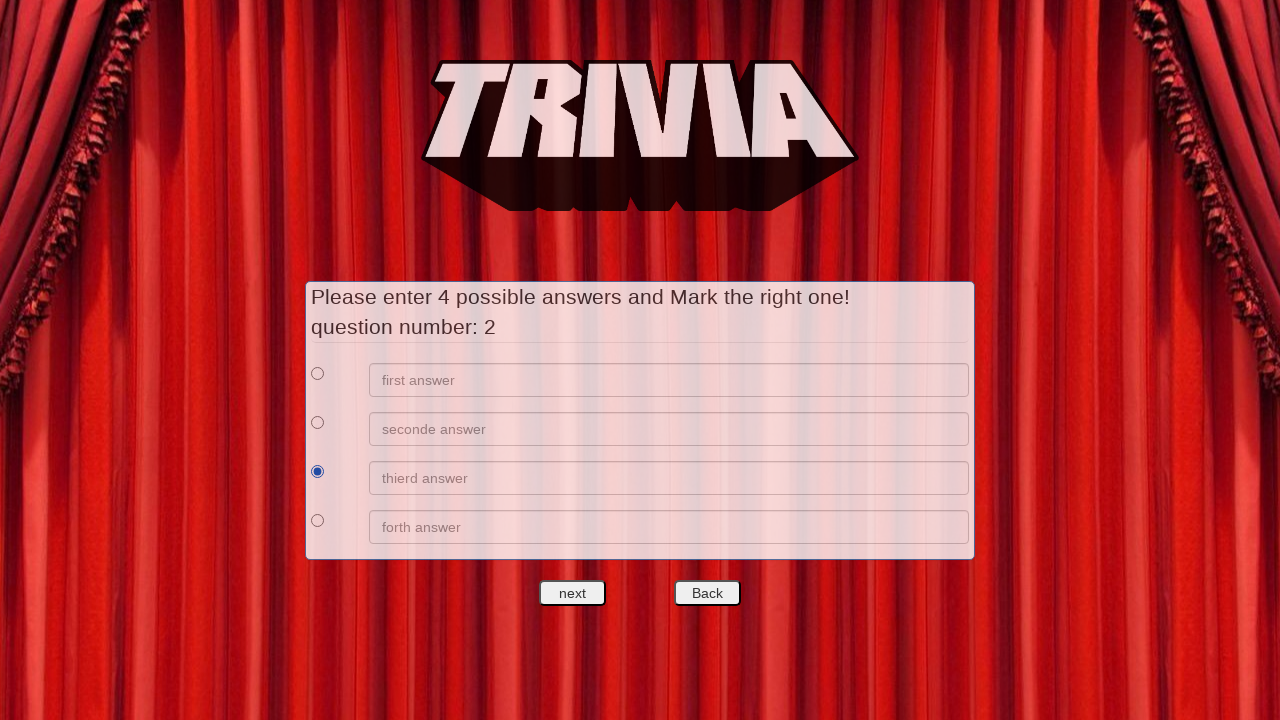

Clicked fourth radio button on question 2 answers at (318, 520) on xpath=//*[@id='answers']/div[4]/div[1]/input
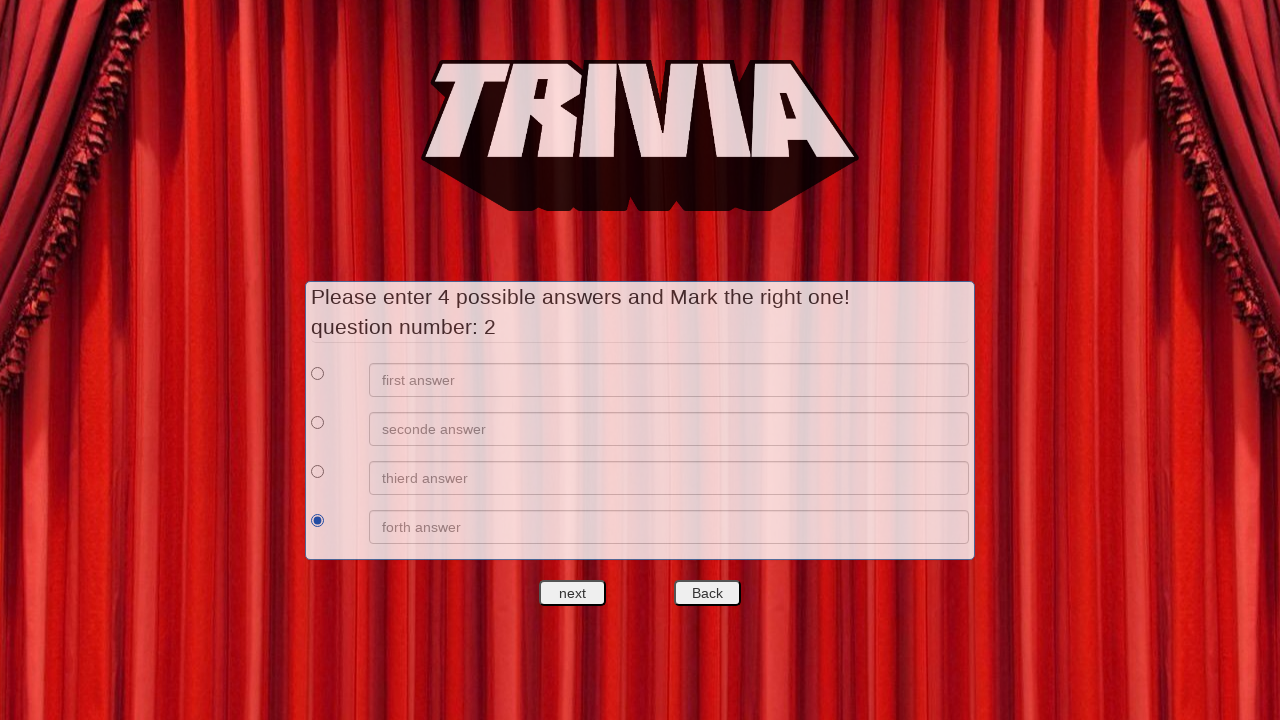

Verified fourth radio button is visible
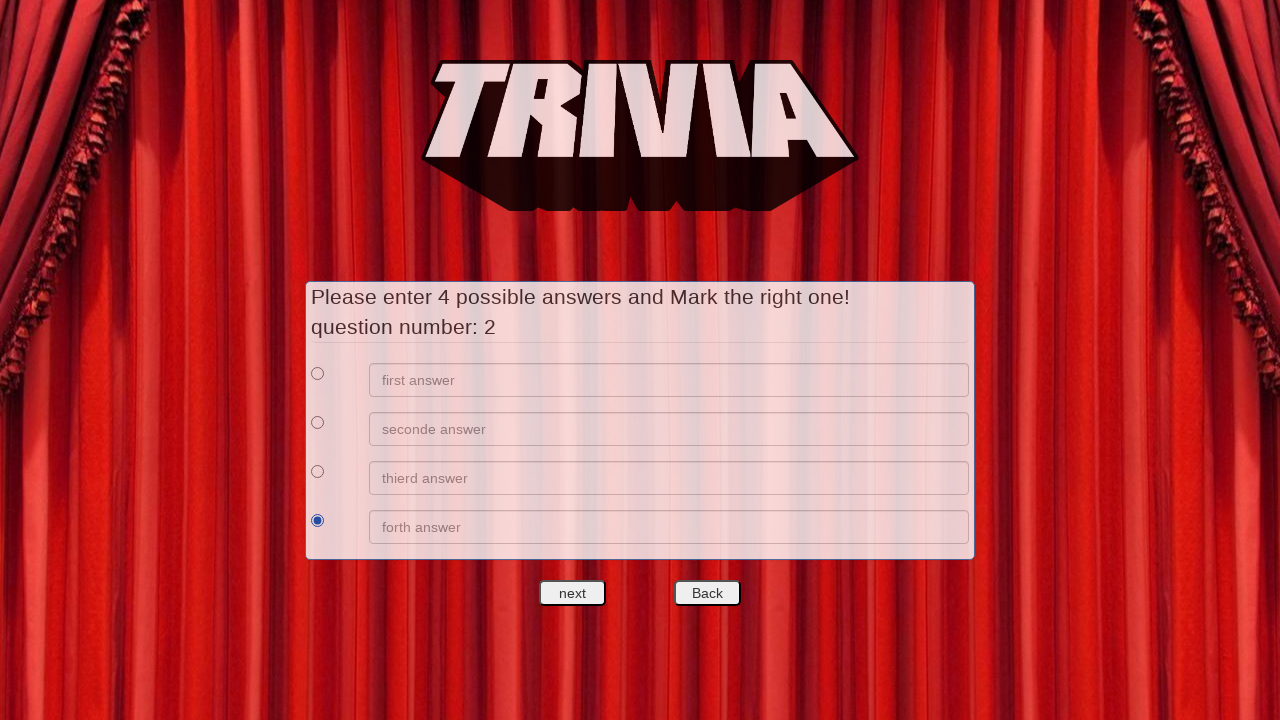

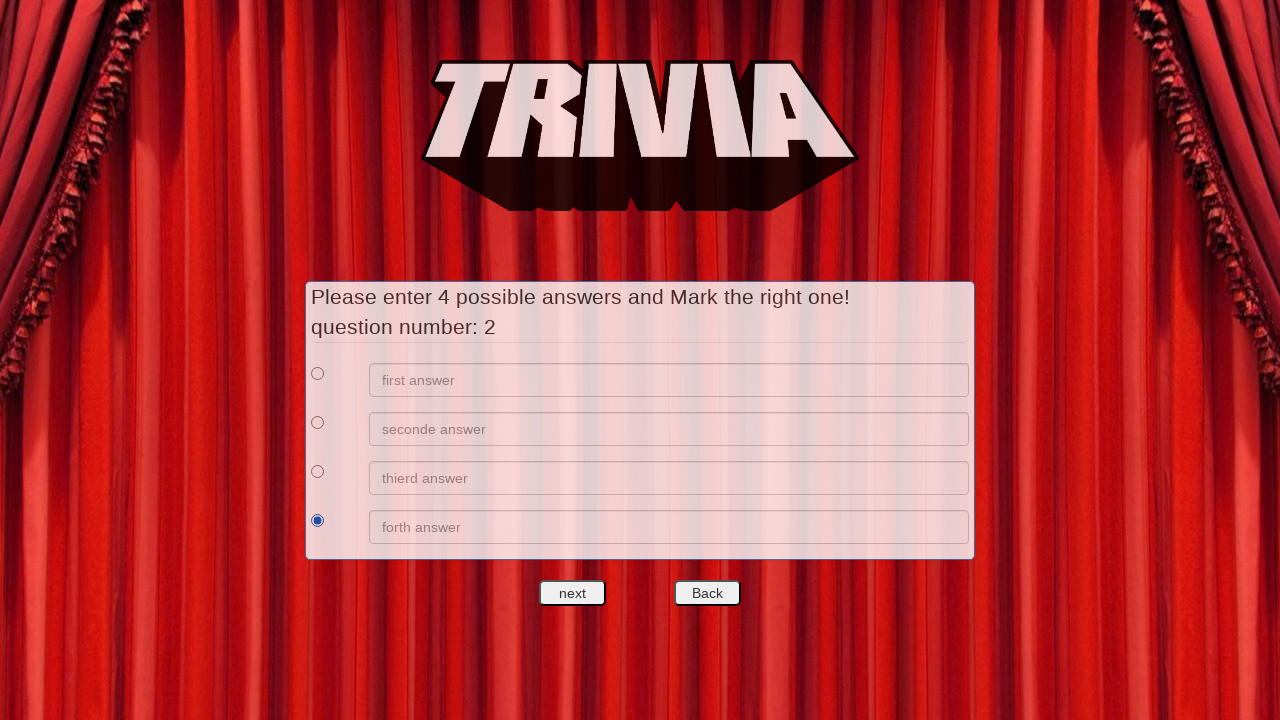